Tests various click actions including single click, double click, and right-click on different buttons

Starting URL: http://sahitest.com/demo/clicks.htm

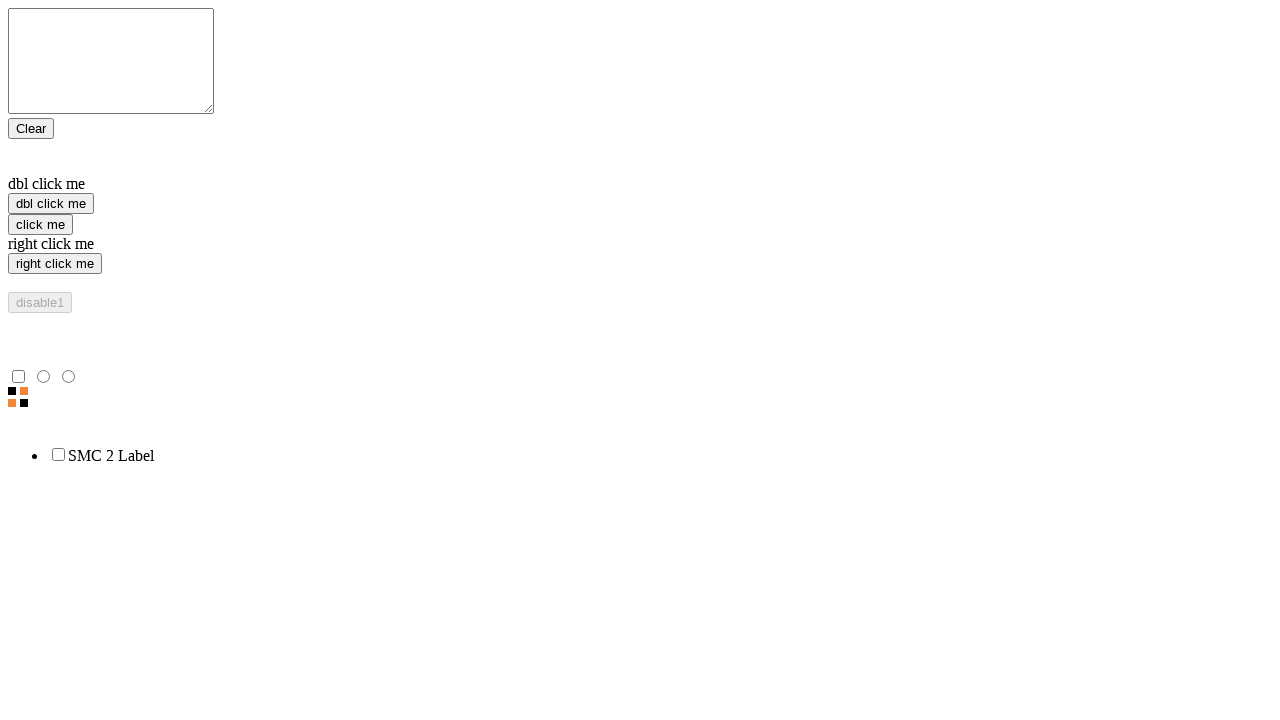

Located double-click button element
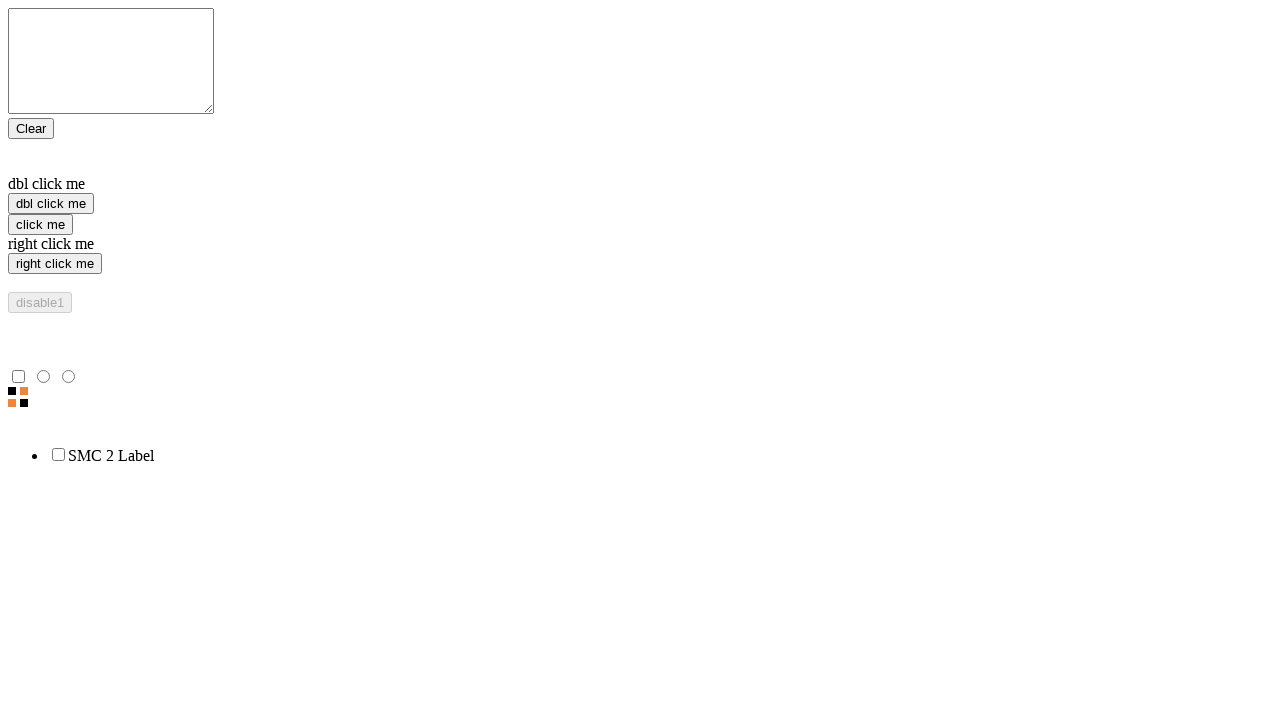

Located single-click button element
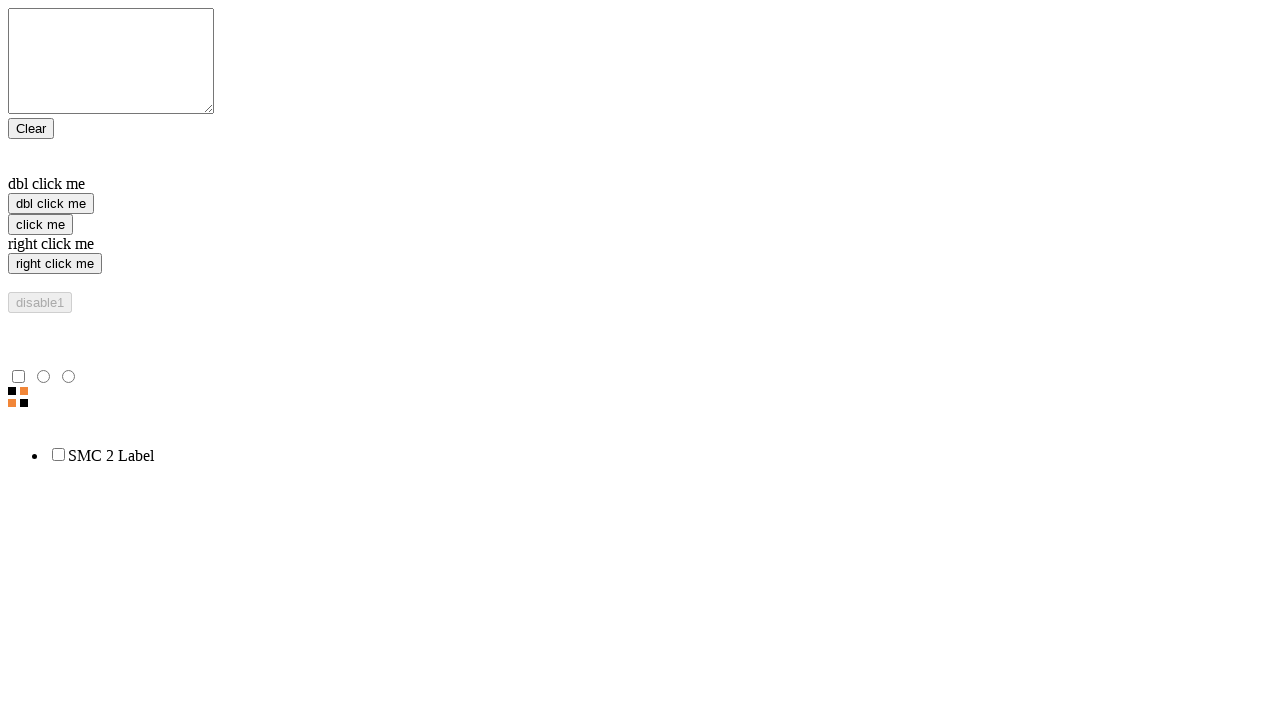

Located right-click button element
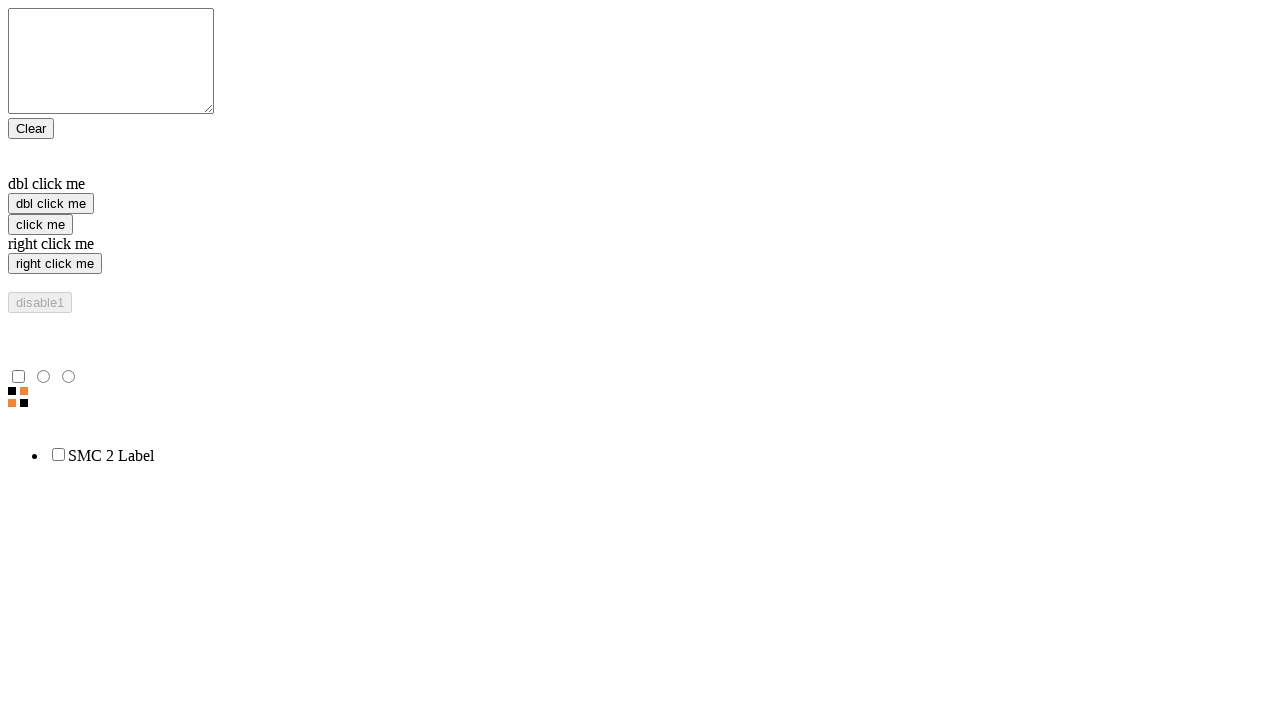

Performed single click on 'click me' button at (40, 224) on input[value='click me']
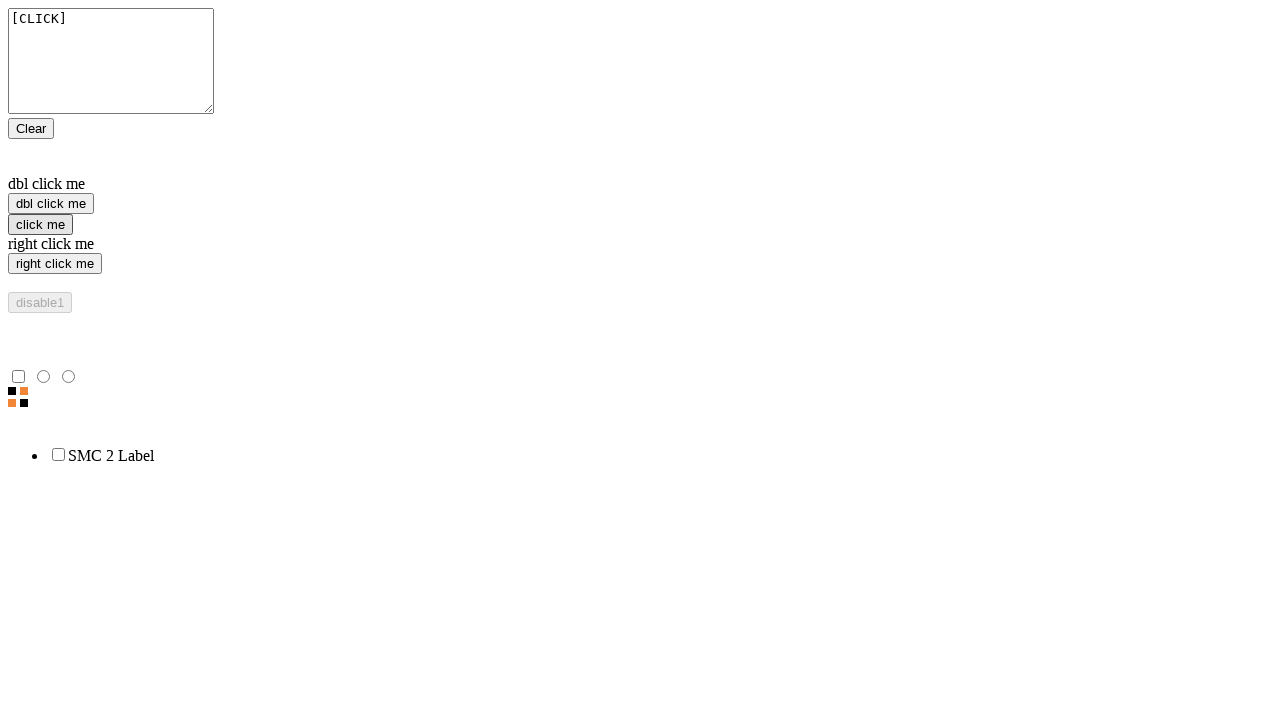

Performed right-click on 'right click me' button at (55, 264) on input[value='right click me']
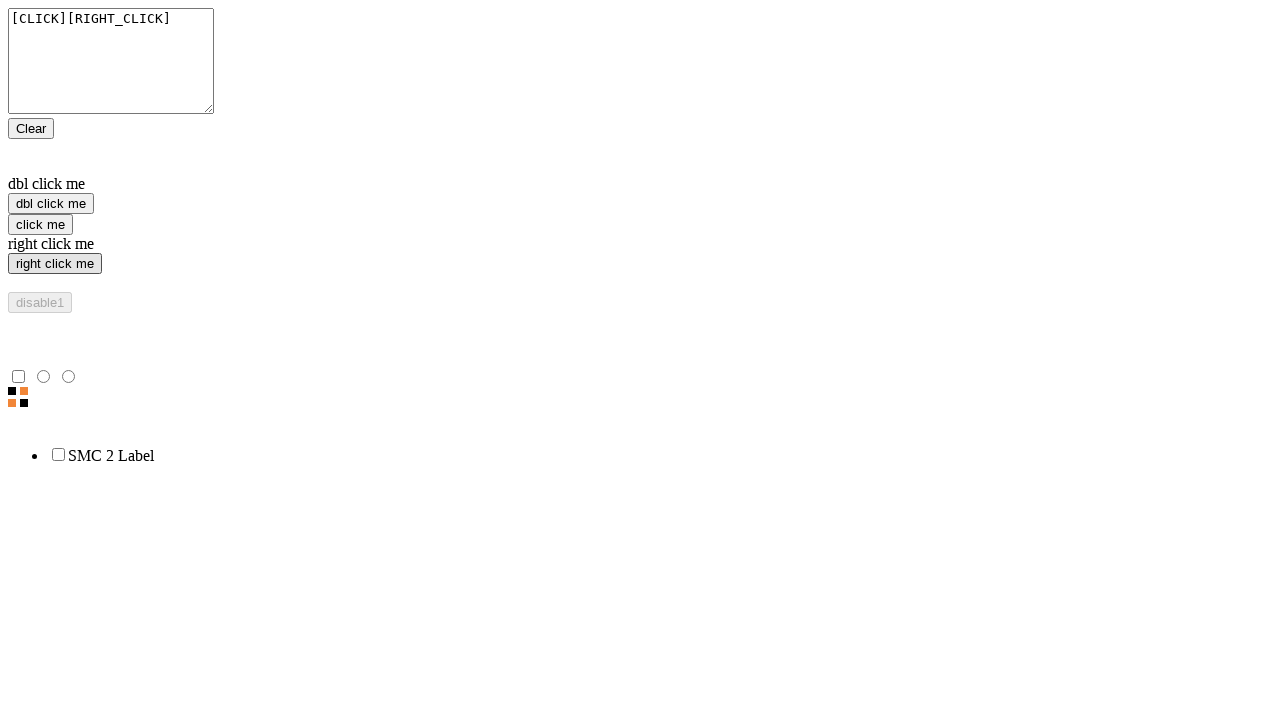

Performed double-click on 'dbl click me' button at (51, 204) on input[value='dbl click me']
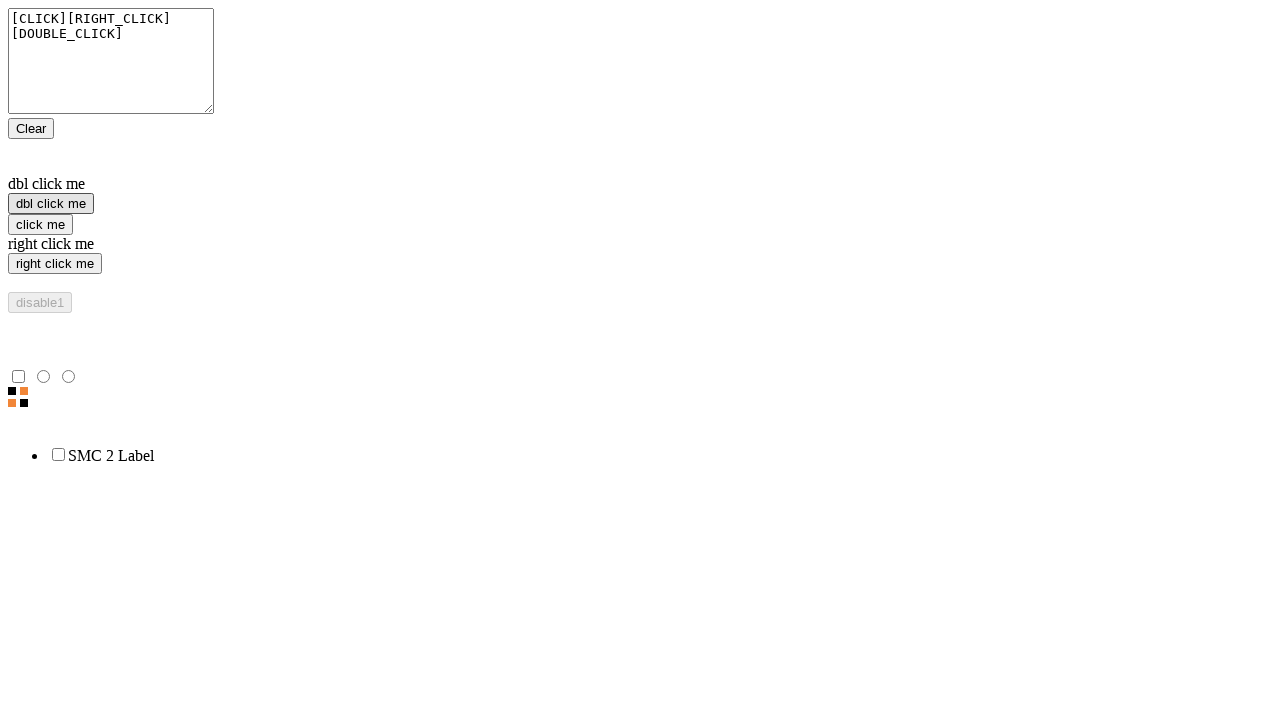

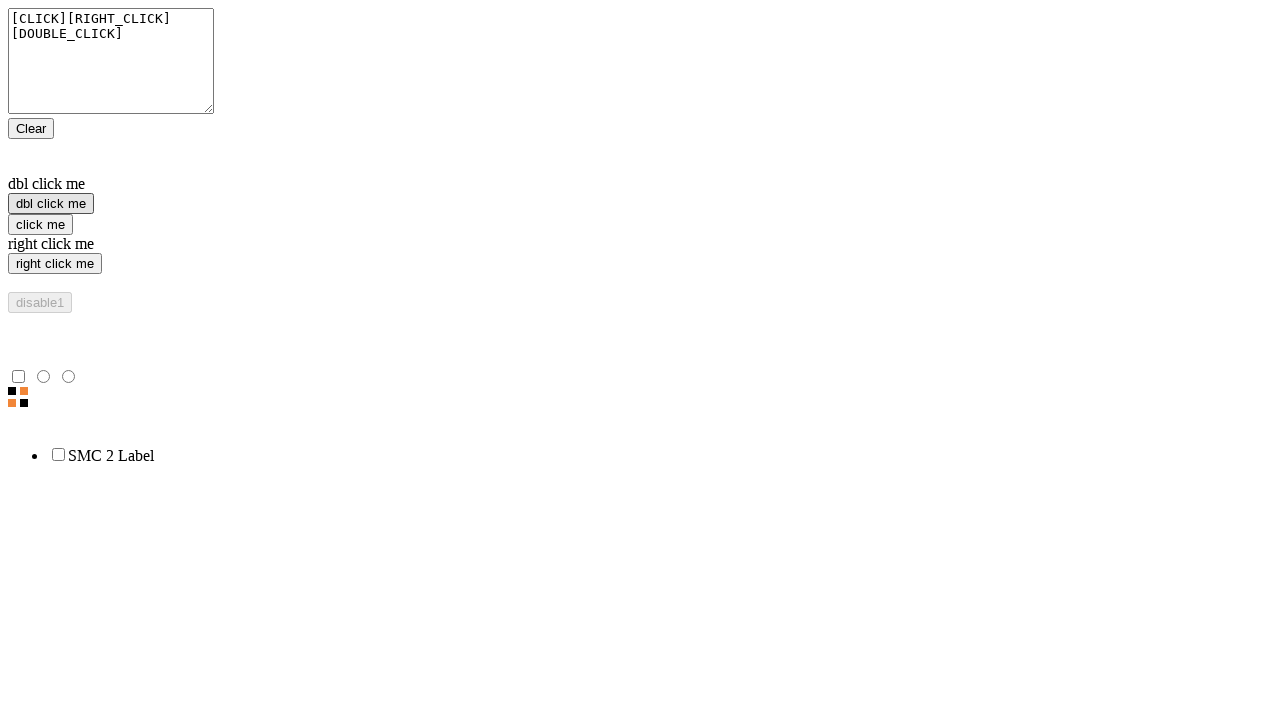